Navigates to The Internet test site, finds all links in the content panel, and clicks the 10th link to verify it leads to the Drag and Drop page

Starting URL: https://the-internet.herokuapp.com/

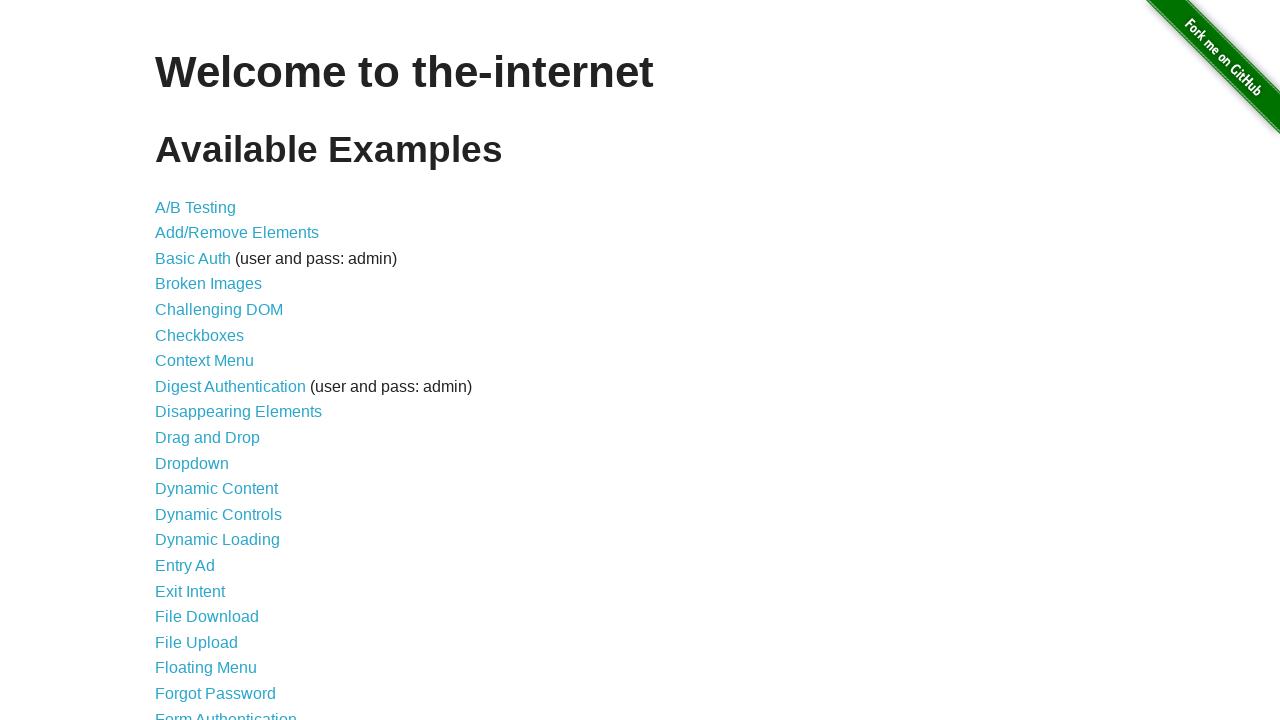

Navigated to The Internet test site
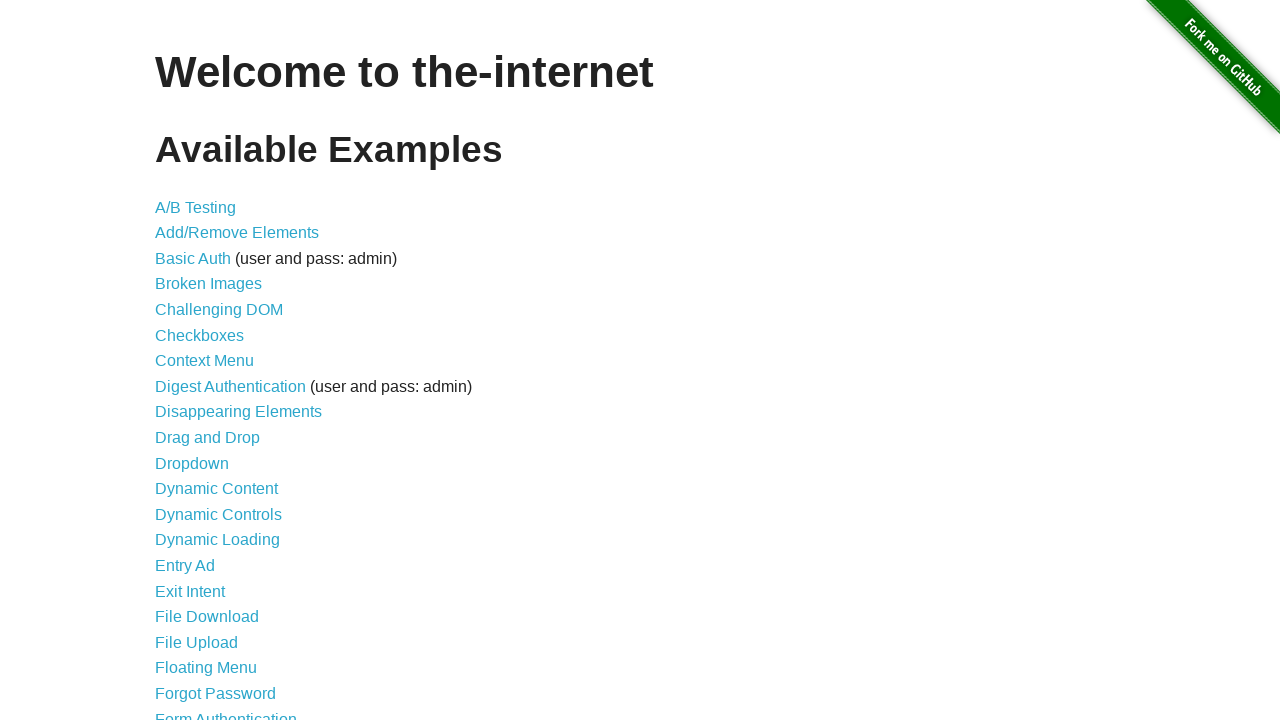

Located the content panel
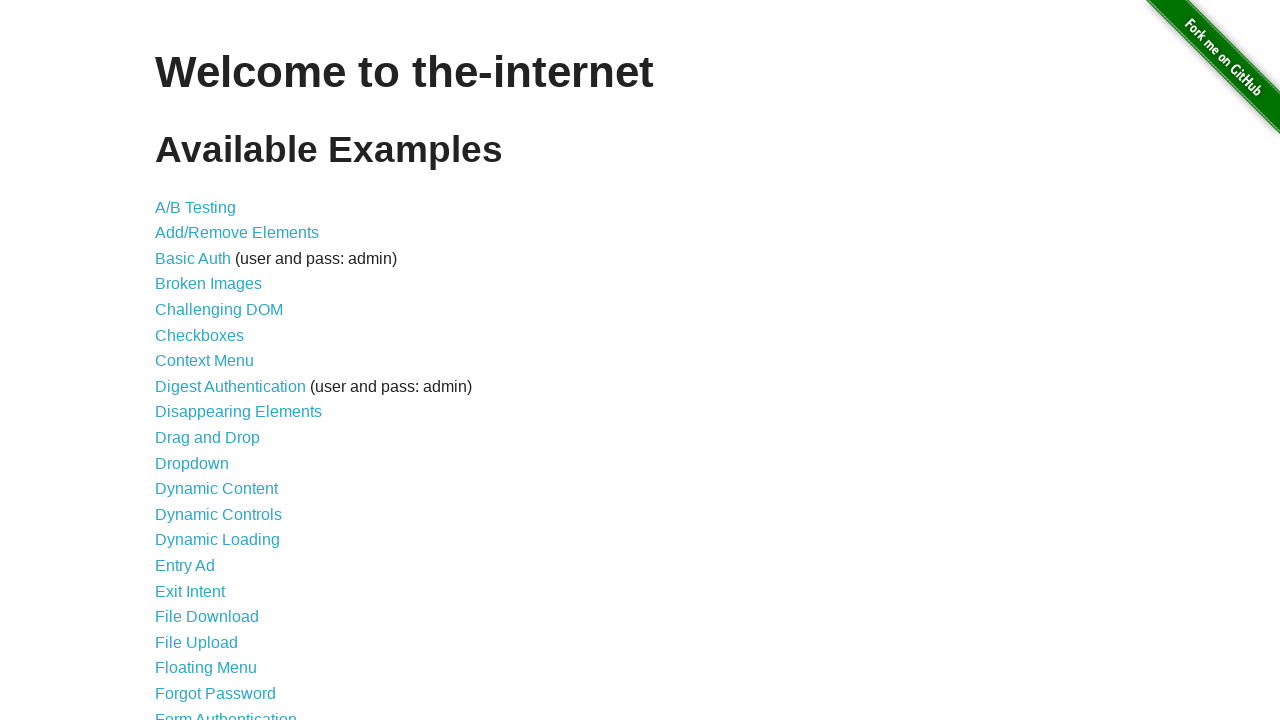

Retrieved all links from the content panel
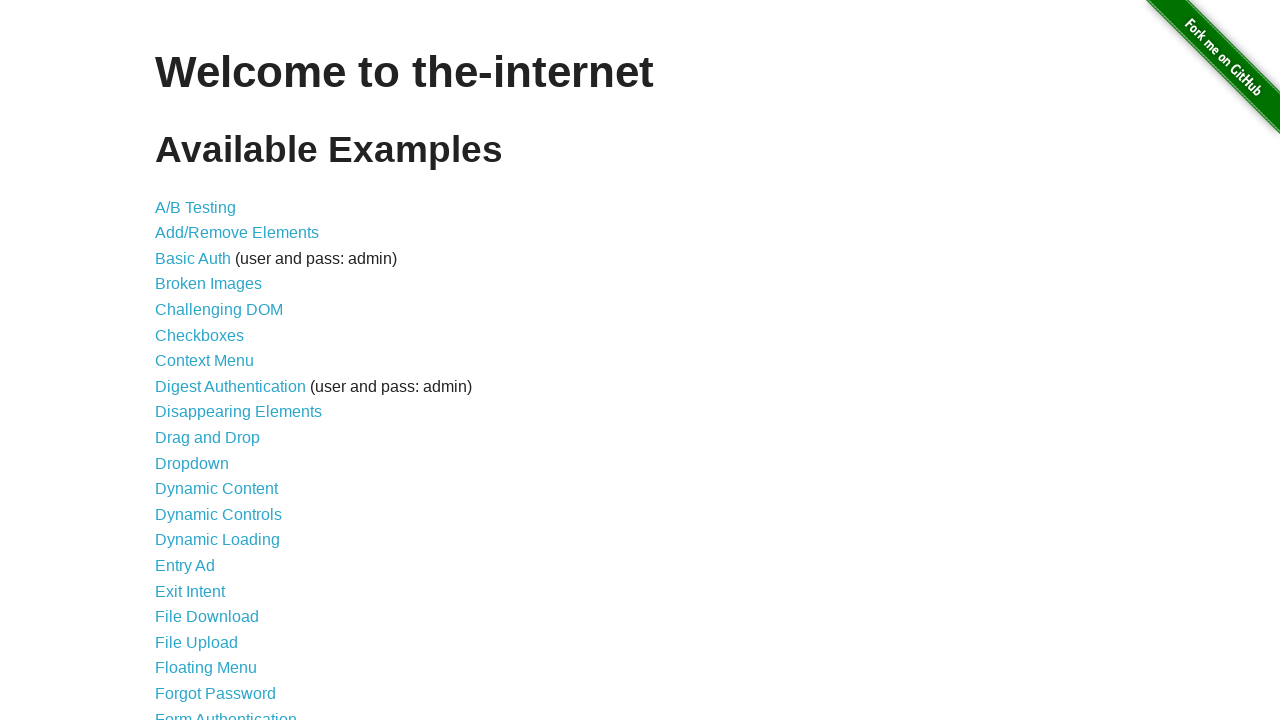

Clicked the 10th link in the content panel at (208, 438) on #content >> a >> nth=9
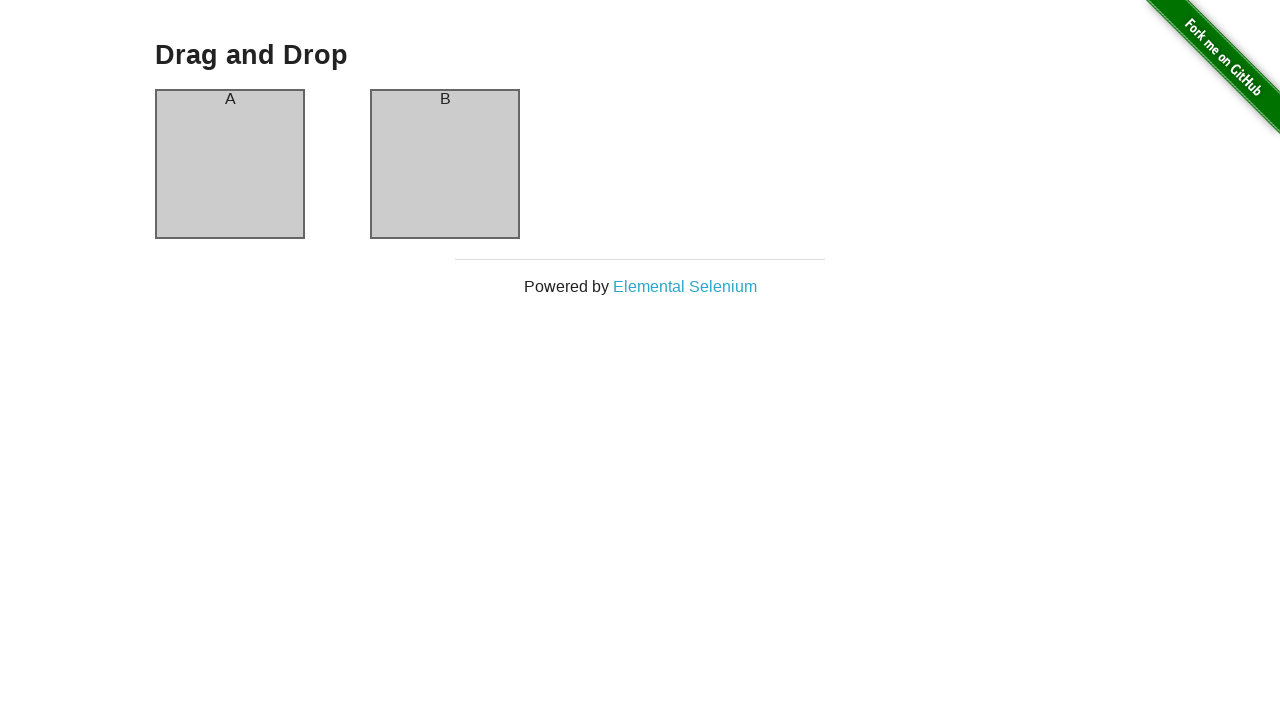

Page loaded and h3 element is visible
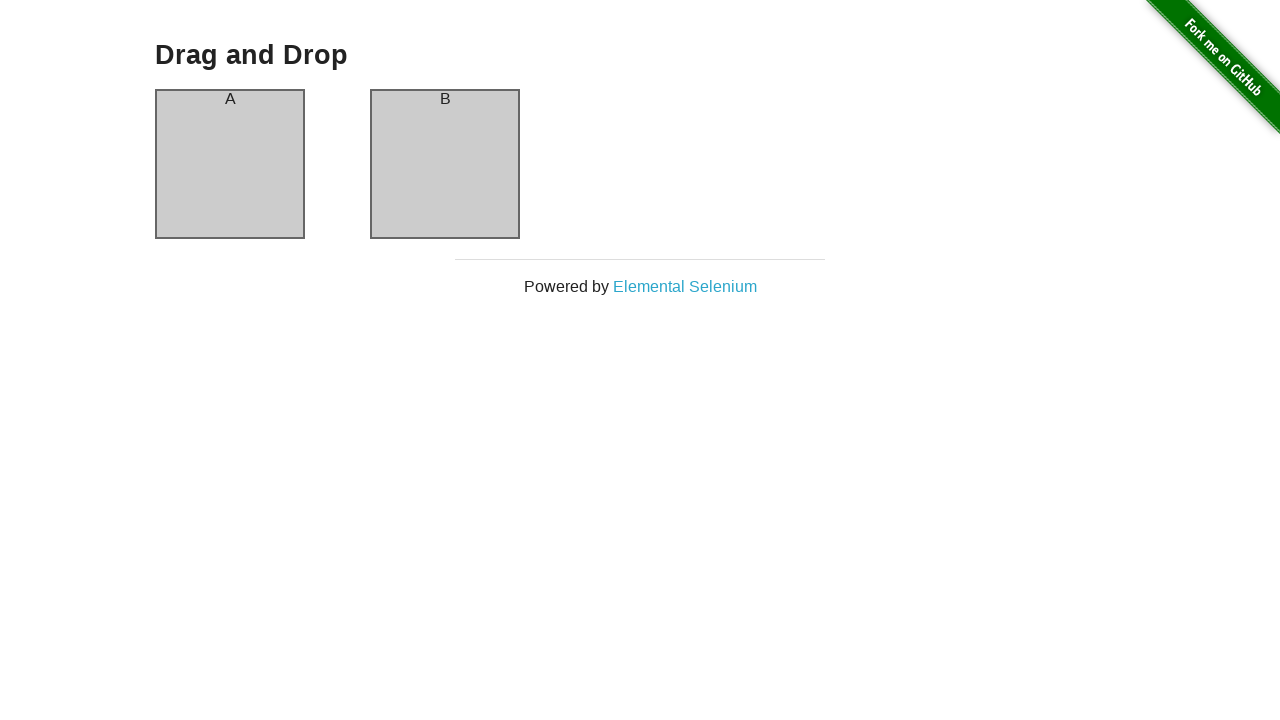

Located the page title h3 element
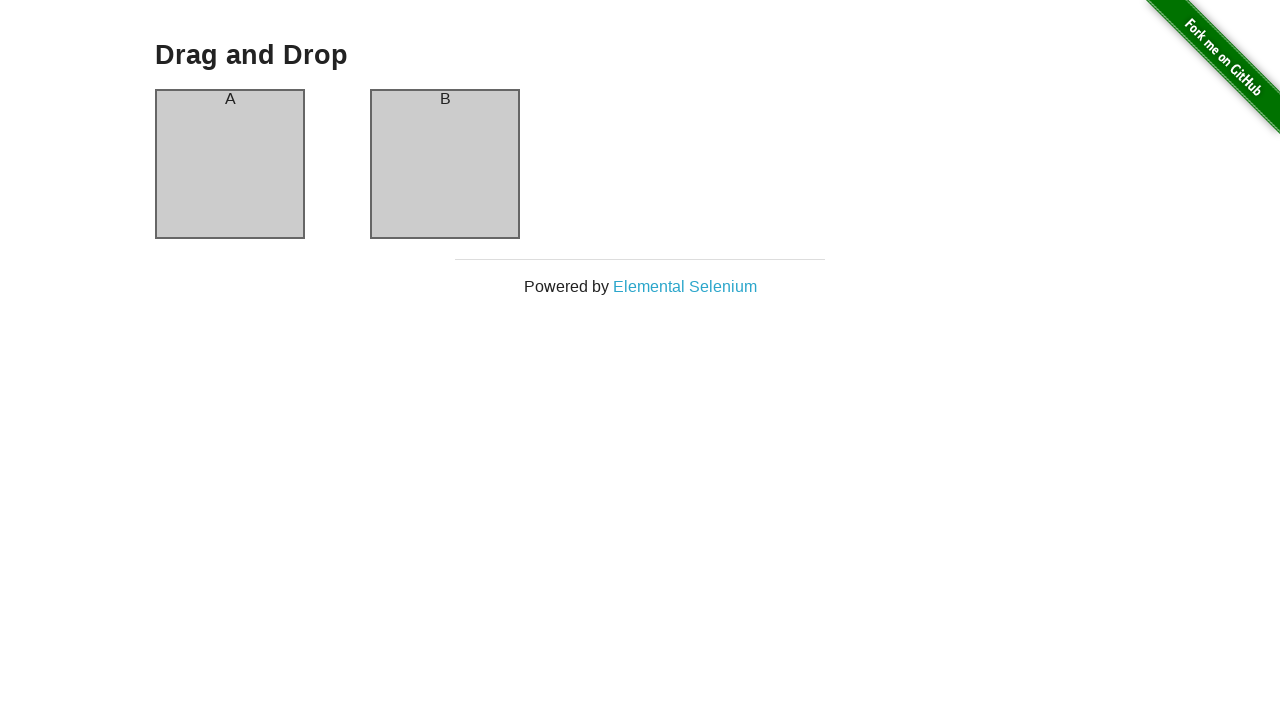

Verified page title is 'Drag and Drop'
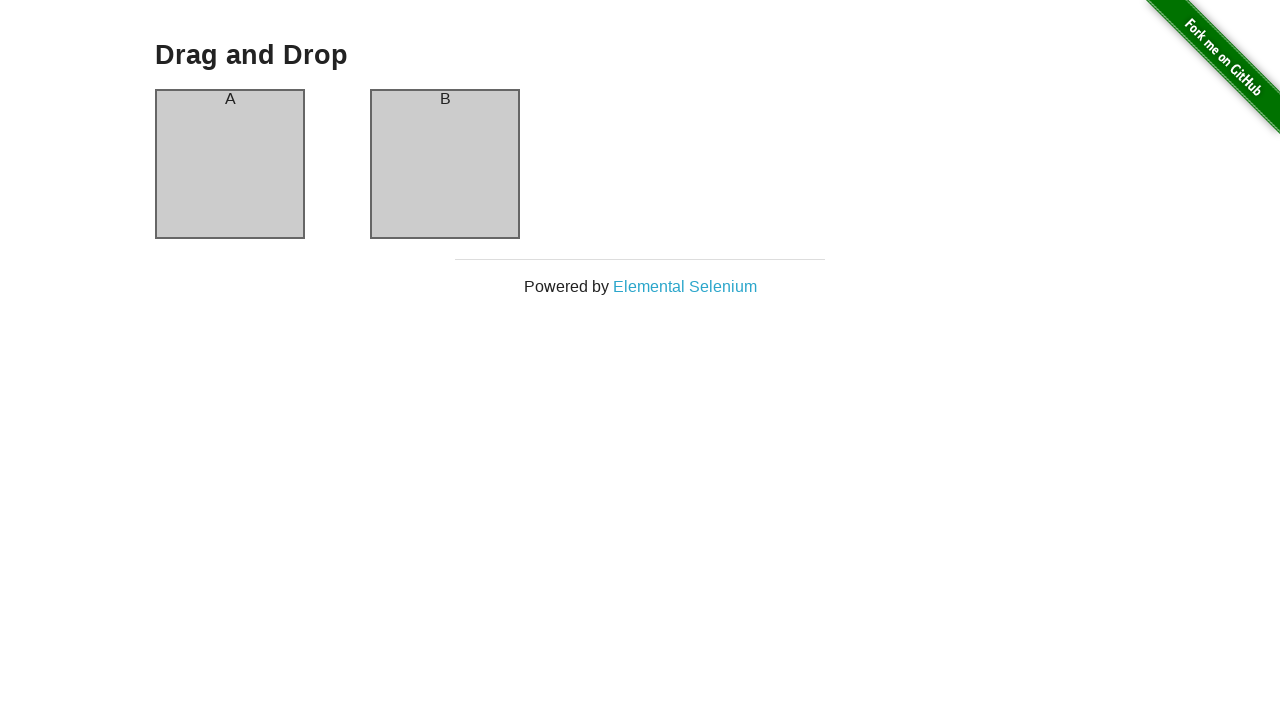

Verified page title is visible
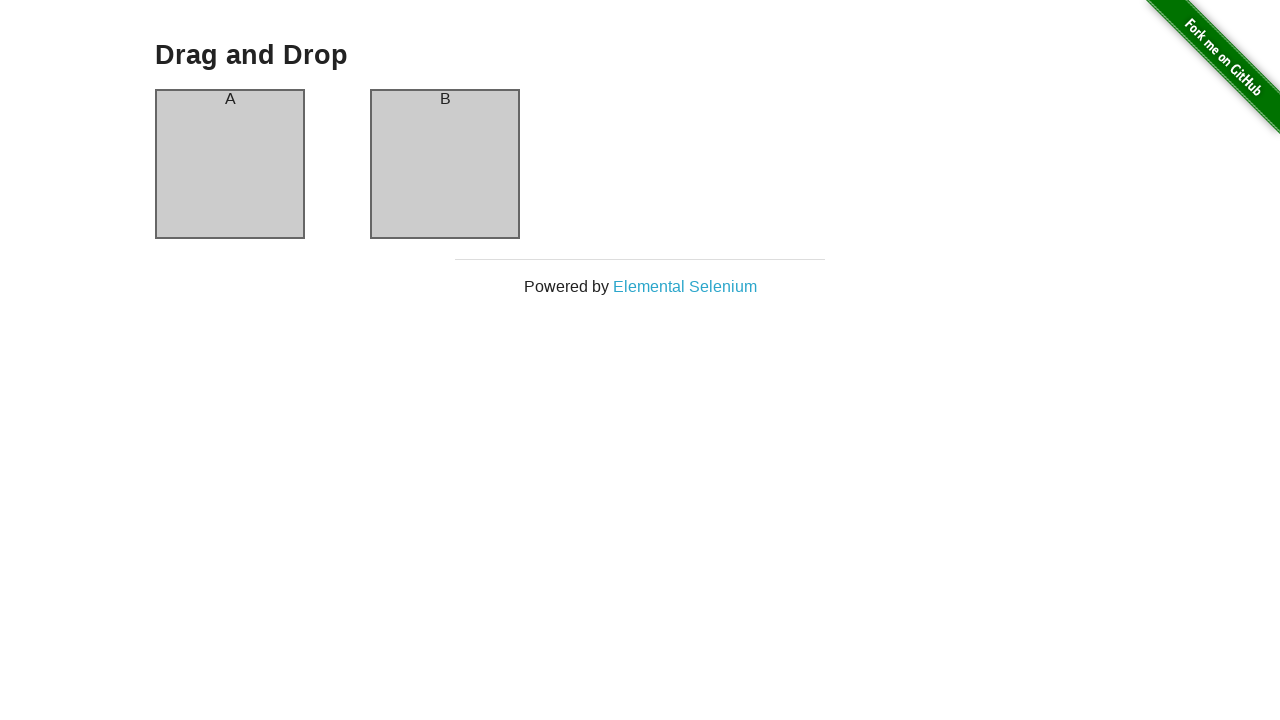

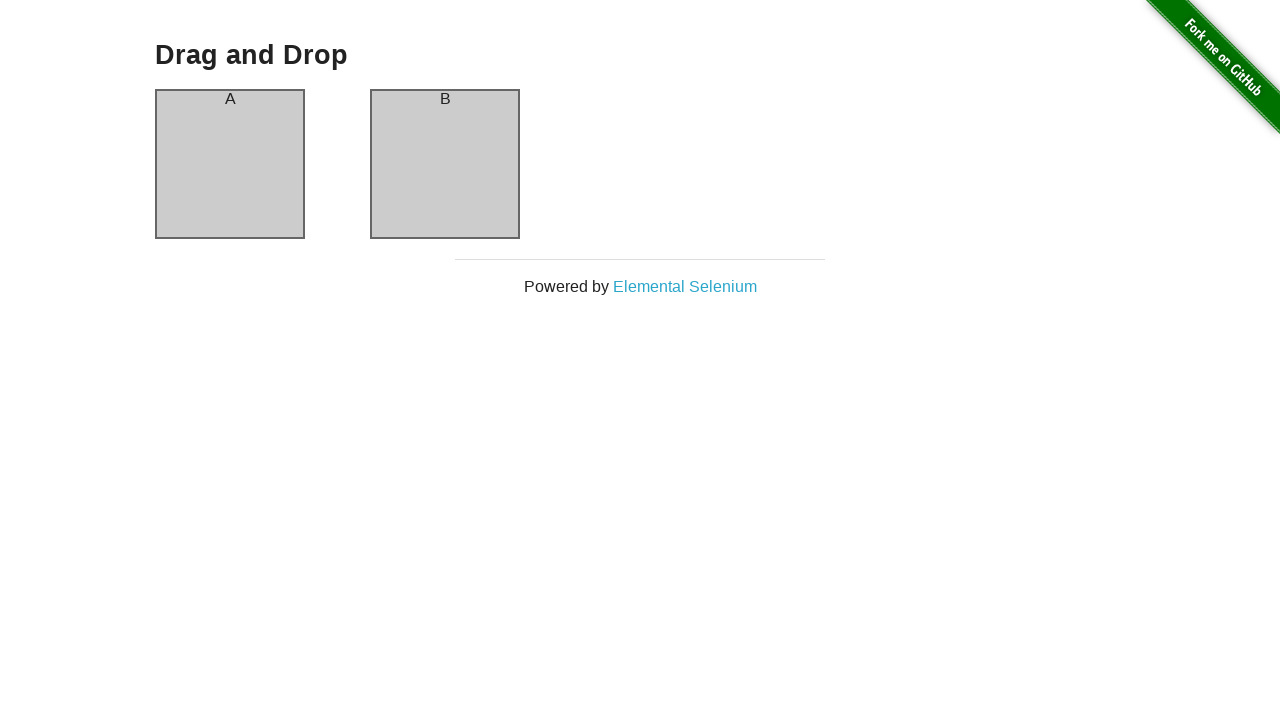